Tests auto-suggest dropdown by typing partial text and selecting a matching suggestion from the list

Starting URL: https://www.rahulshettyacademy.com/dropdownsPractise/

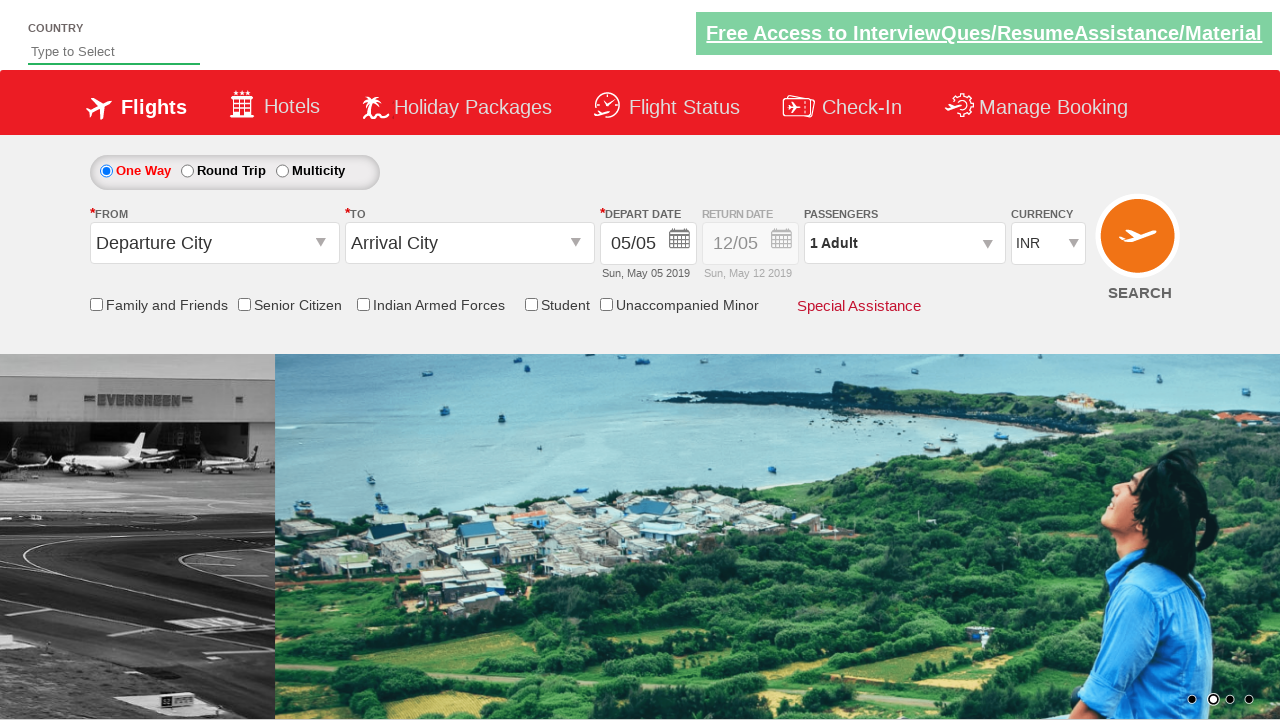

Auto-suggest input field loaded and ready
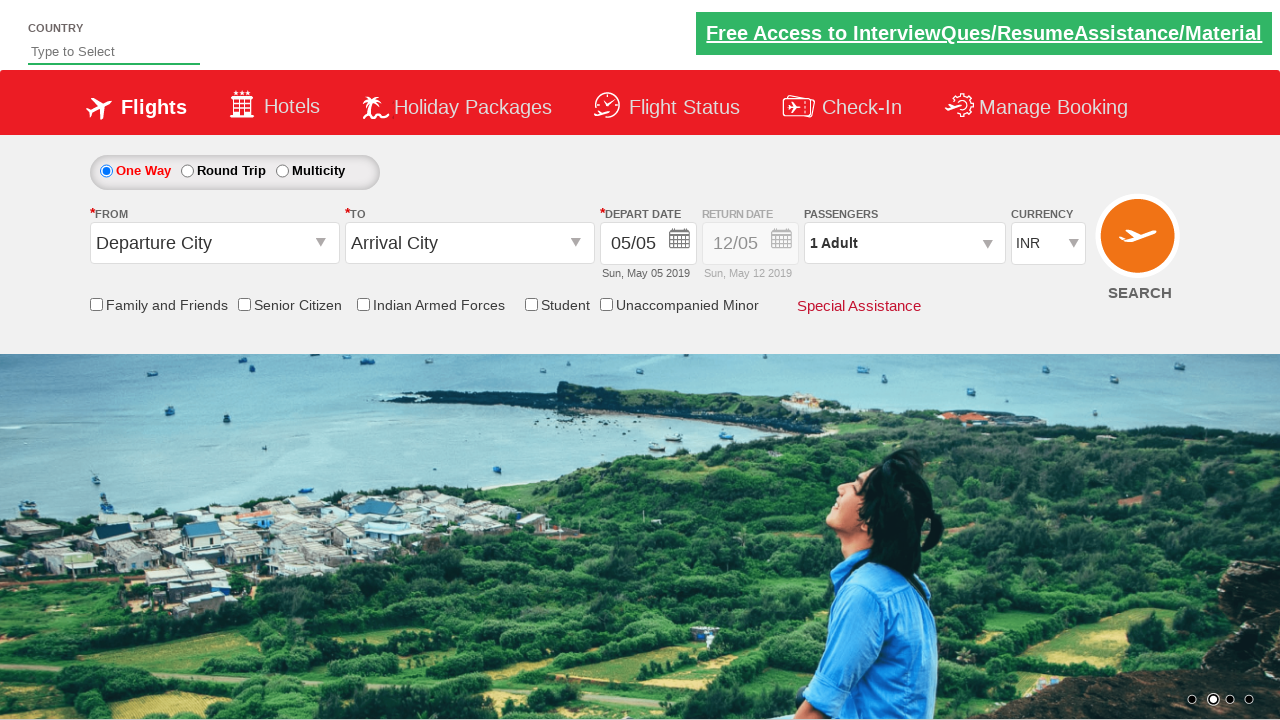

Typed 'Tur' into auto-suggest field on #autosuggest
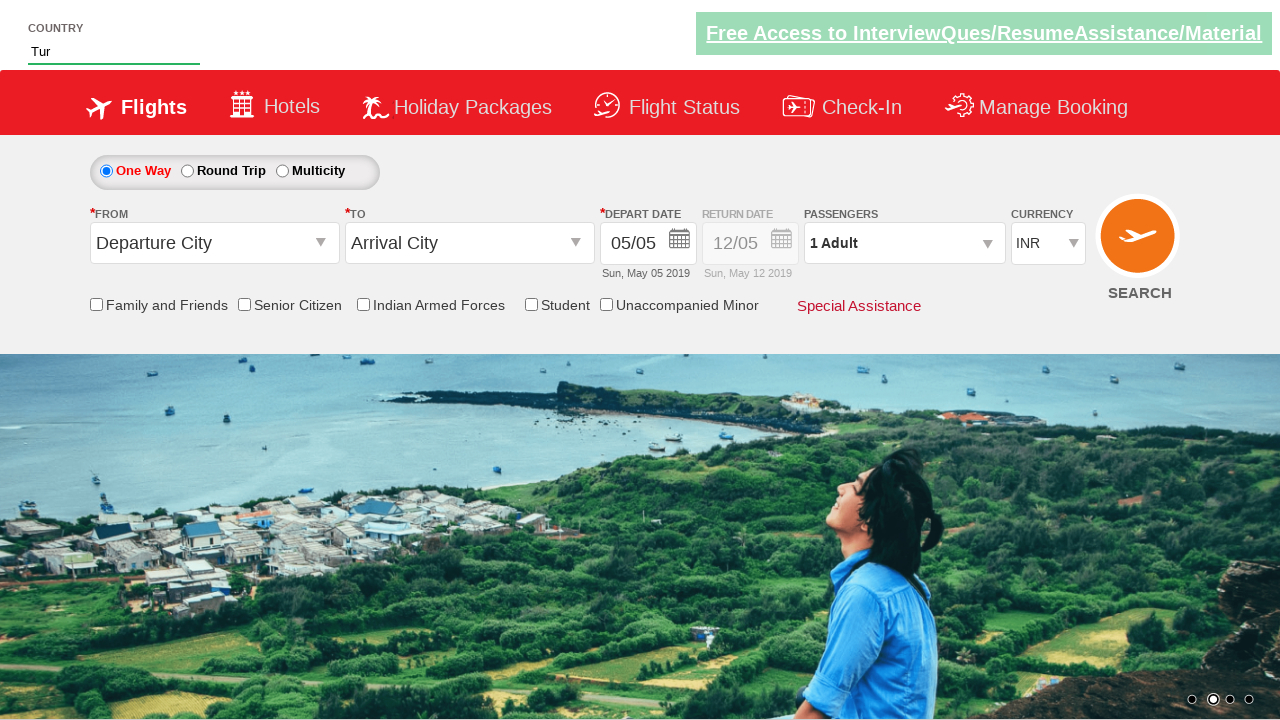

Dropdown suggestions appeared
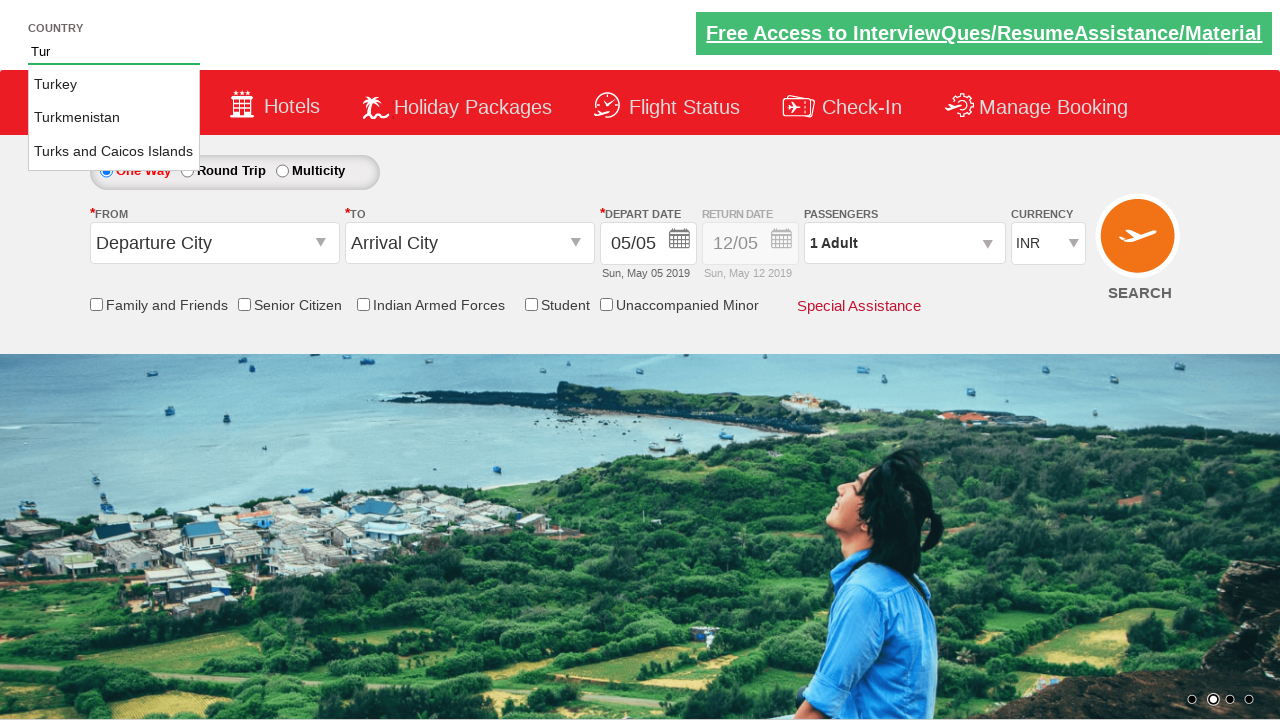

Selected 'Turkmenistan' from auto-suggest dropdown at (114, 118) on li.ui-menu-item:has-text('Turkmenistan')
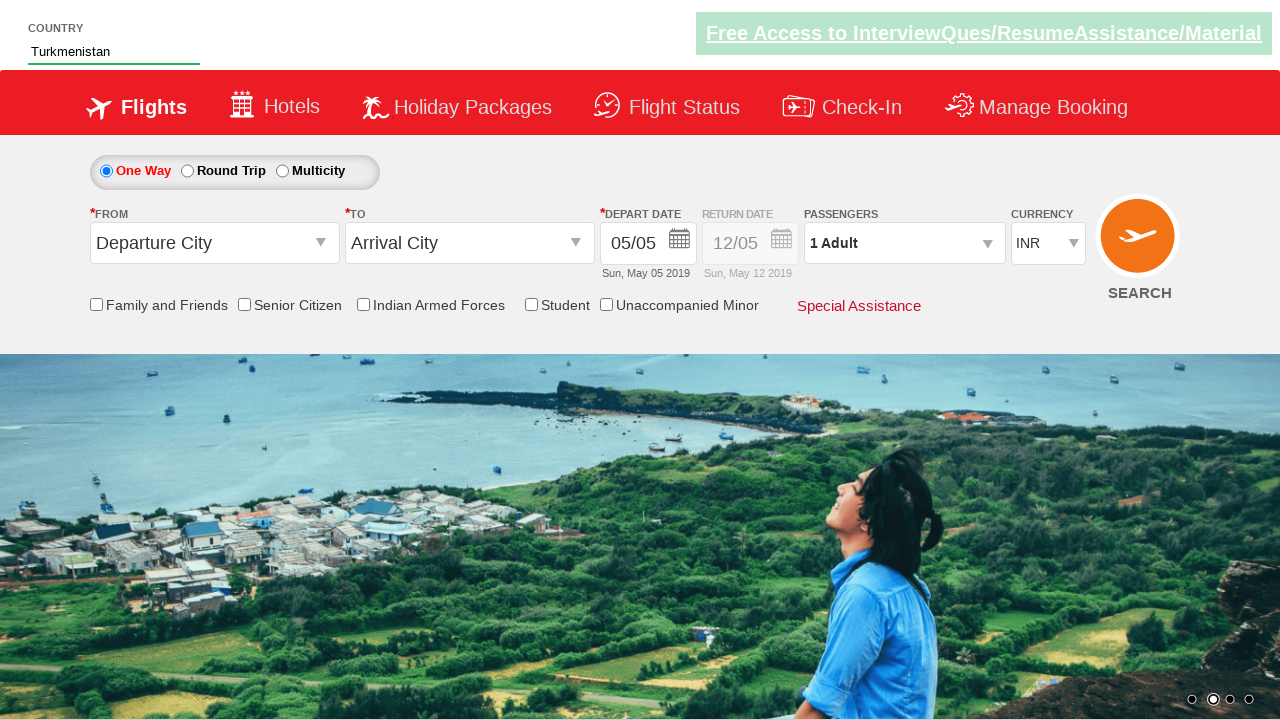

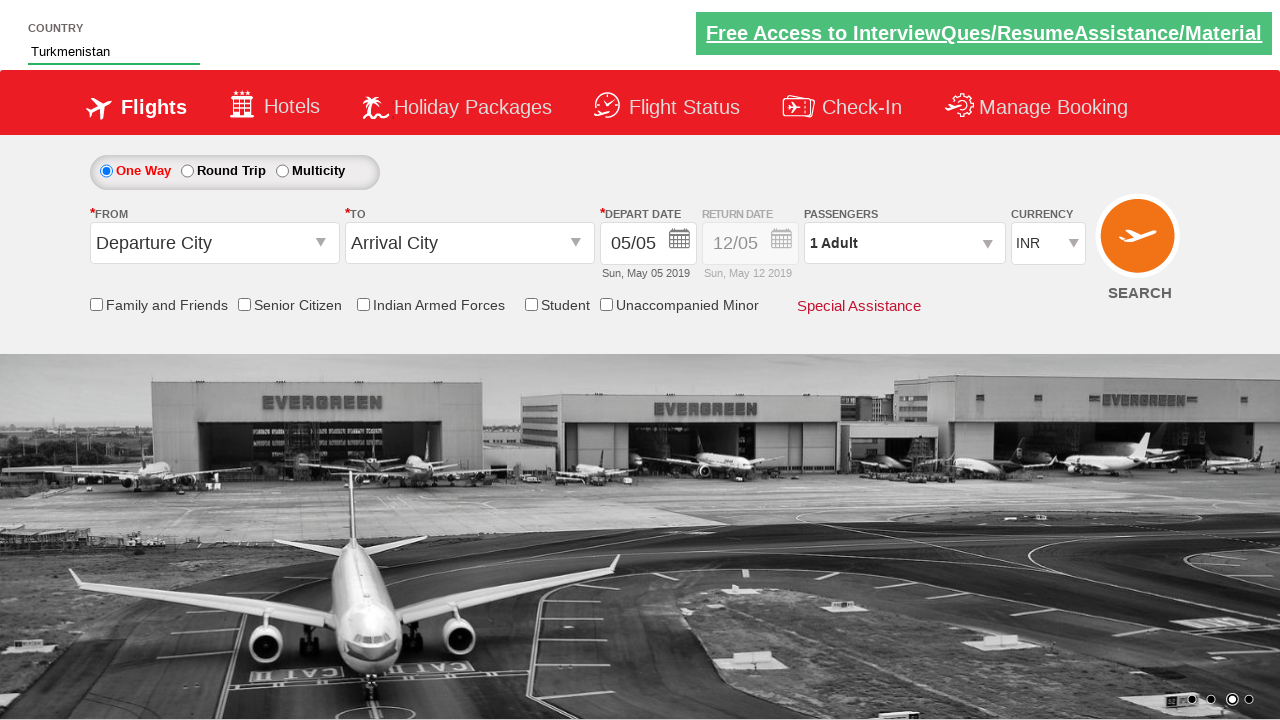